Tests iframe interaction on Rediff website by switching to a money iframe to read NSE index value, then switching back to main content and clicking on MOVIES link

Starting URL: https://www.rediff.com/

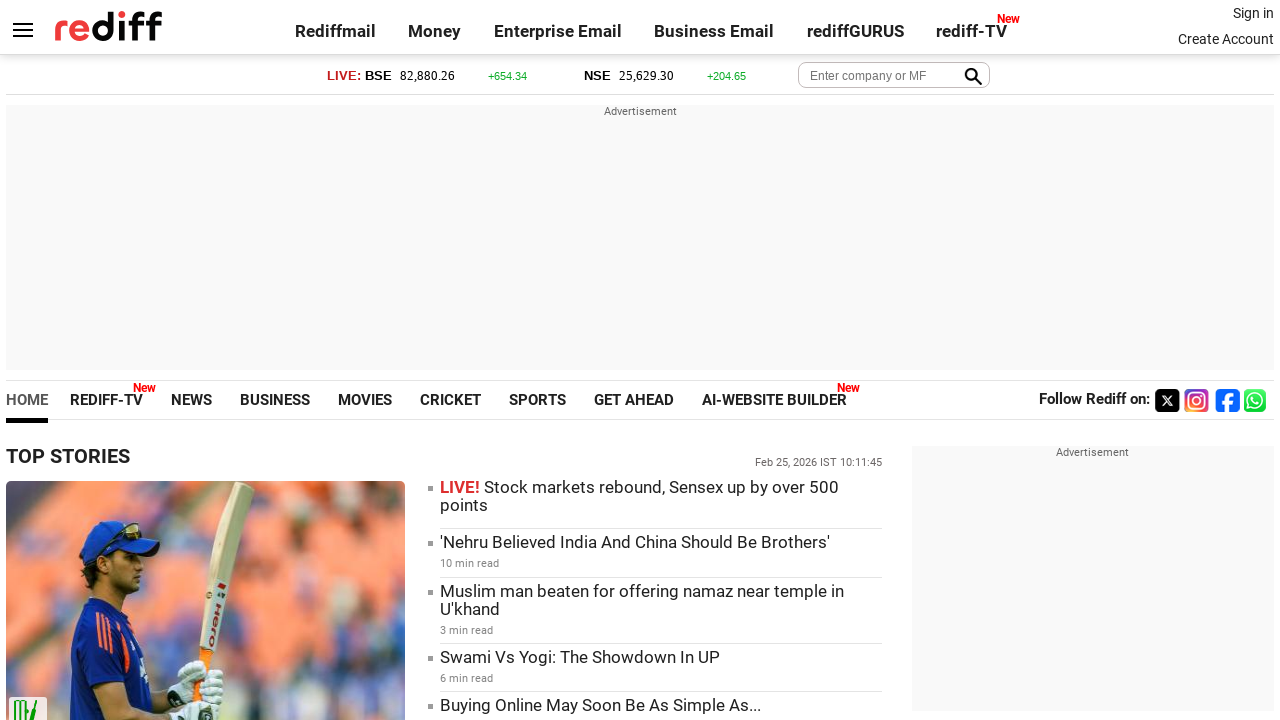

Located money iframe with id 'moneyiframe'
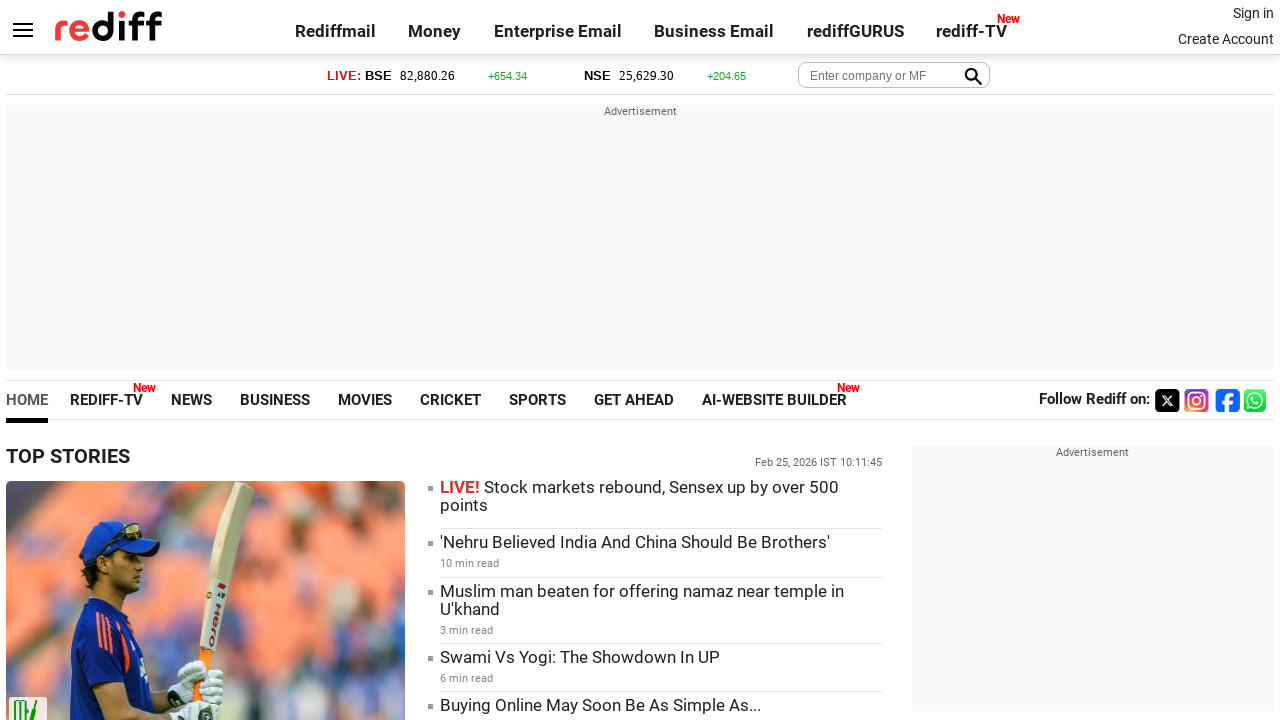

Retrieved NSE Index value: 25,629.30
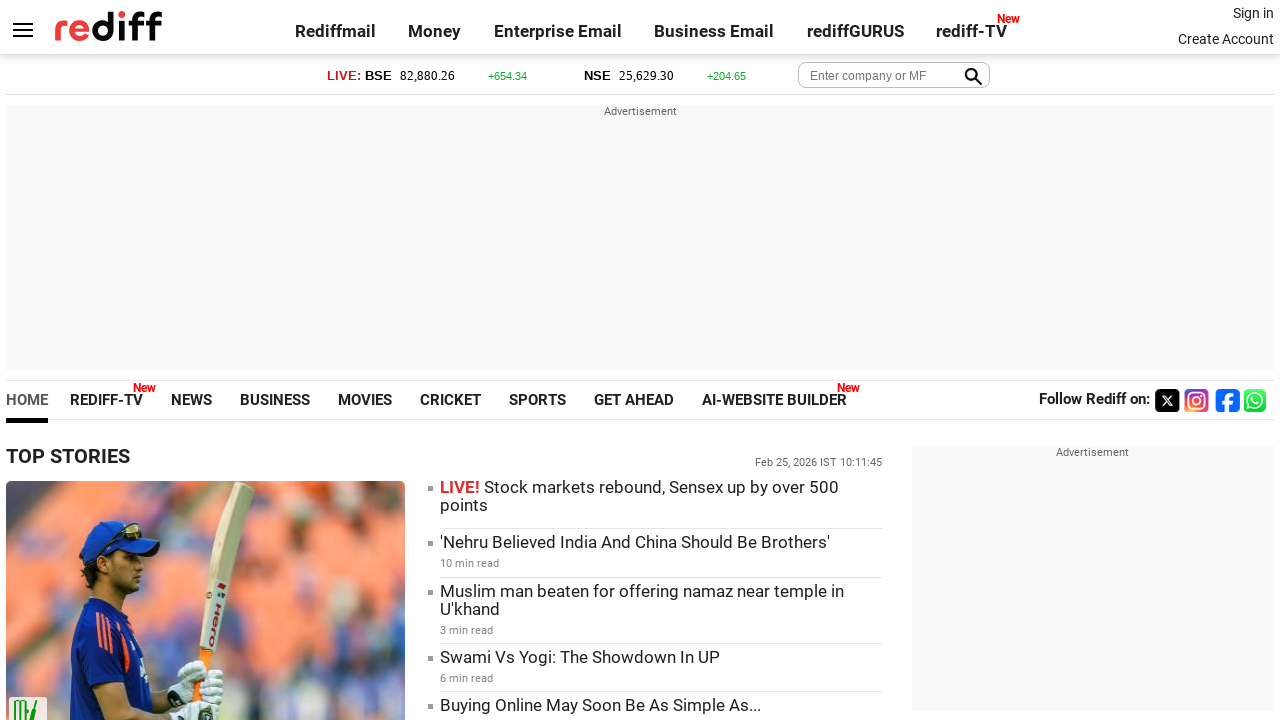

Clicked on MOVIES link in main page content at (365, 400) on a:text('MOVIES')
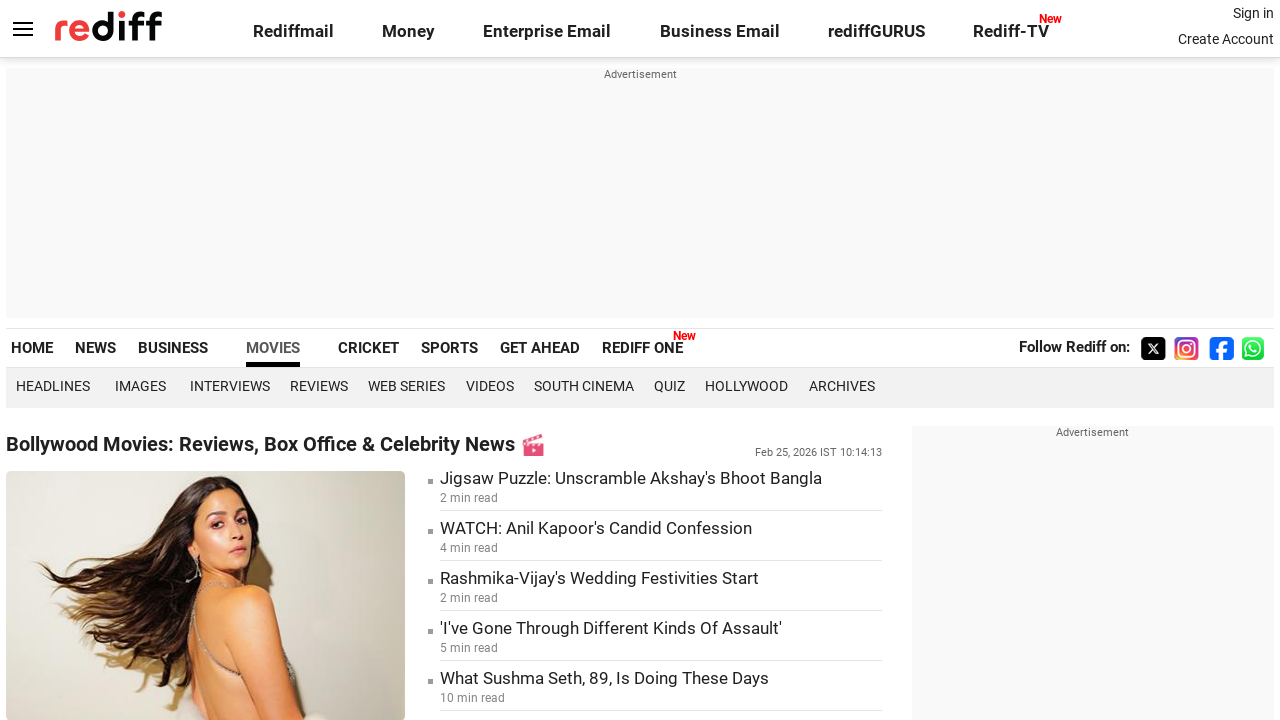

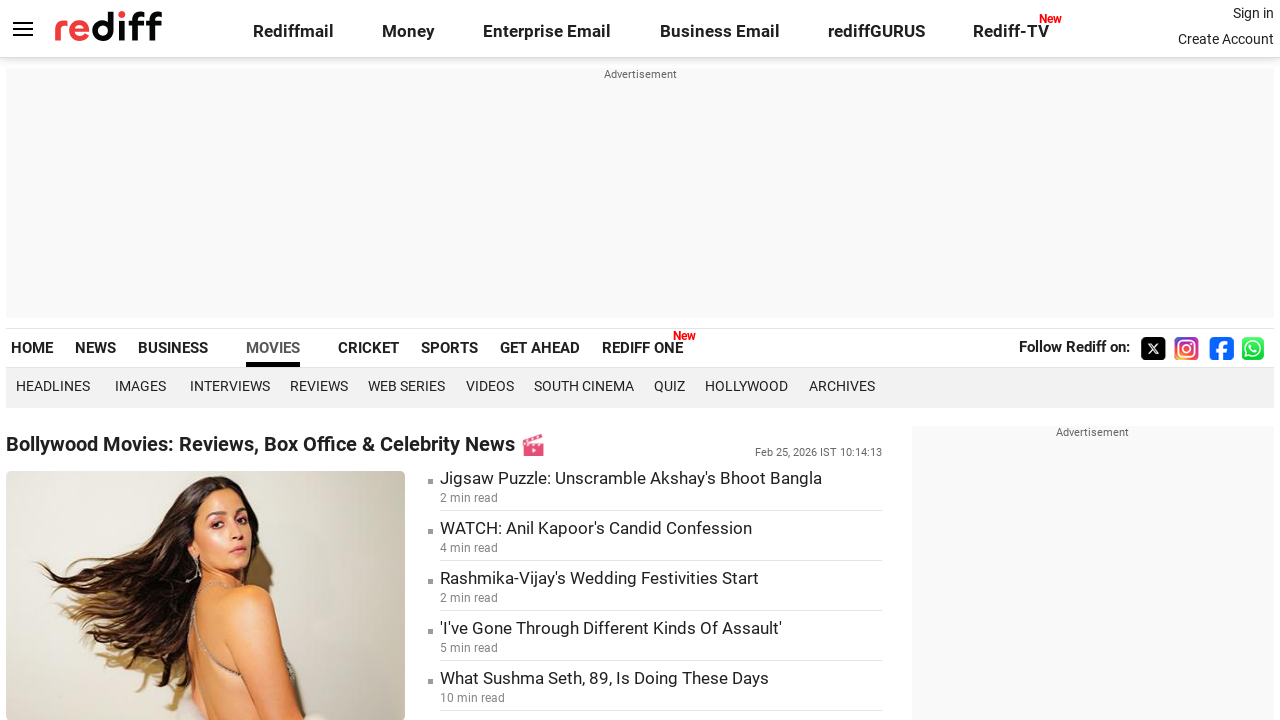